Tests drag and drop functionality by dragging an element and dropping it onto a target area, then verifying the drop was successful

Starting URL: http://jqueryui.com/resources/demos/droppable/default.html

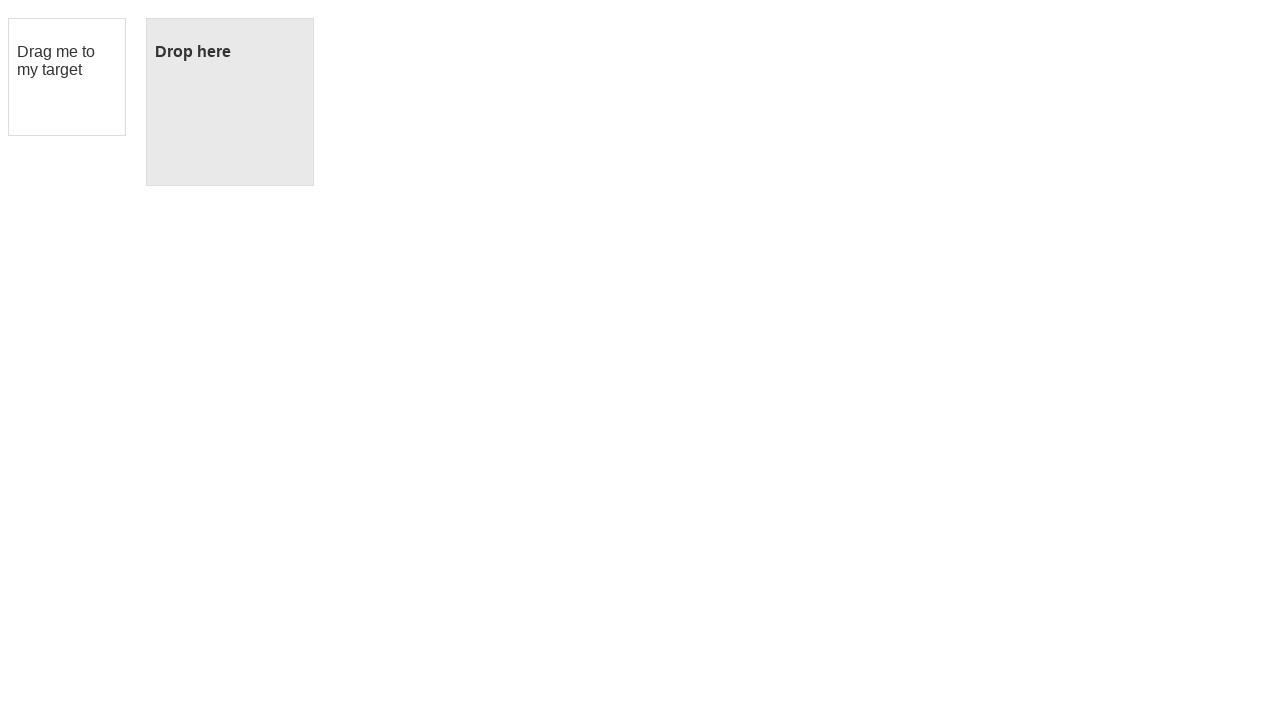

Located the draggable element
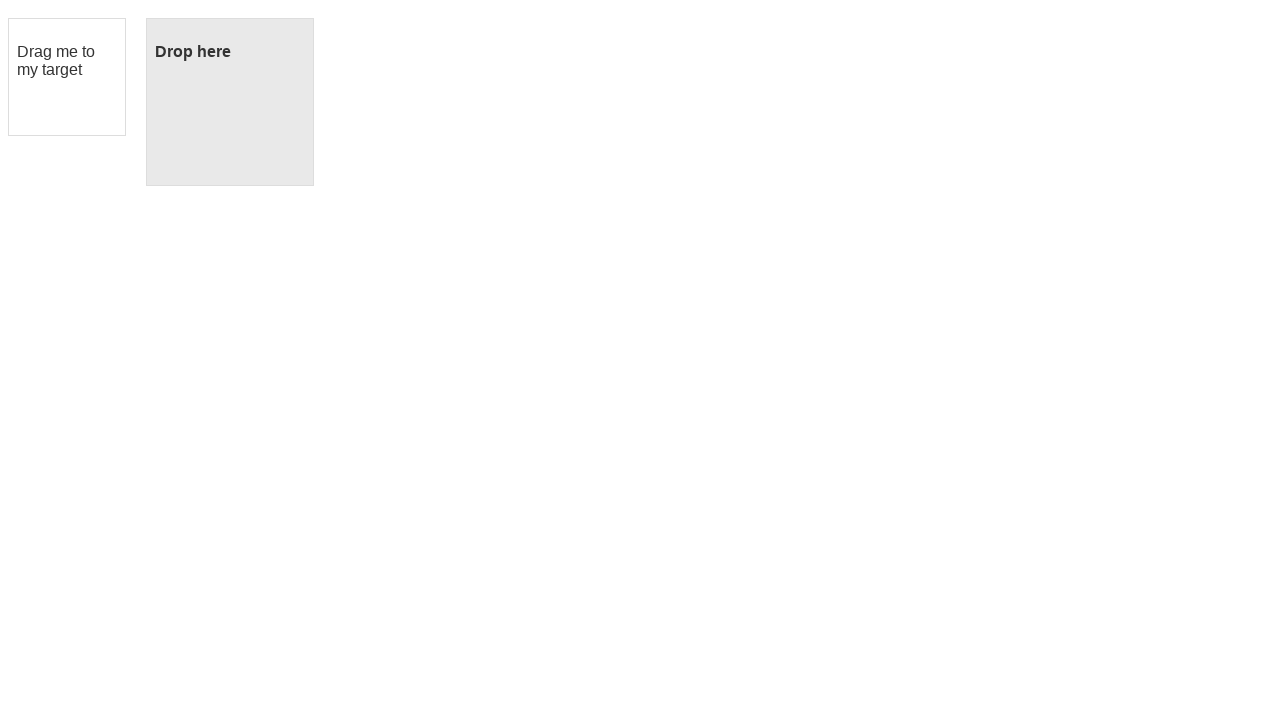

Located the droppable target element
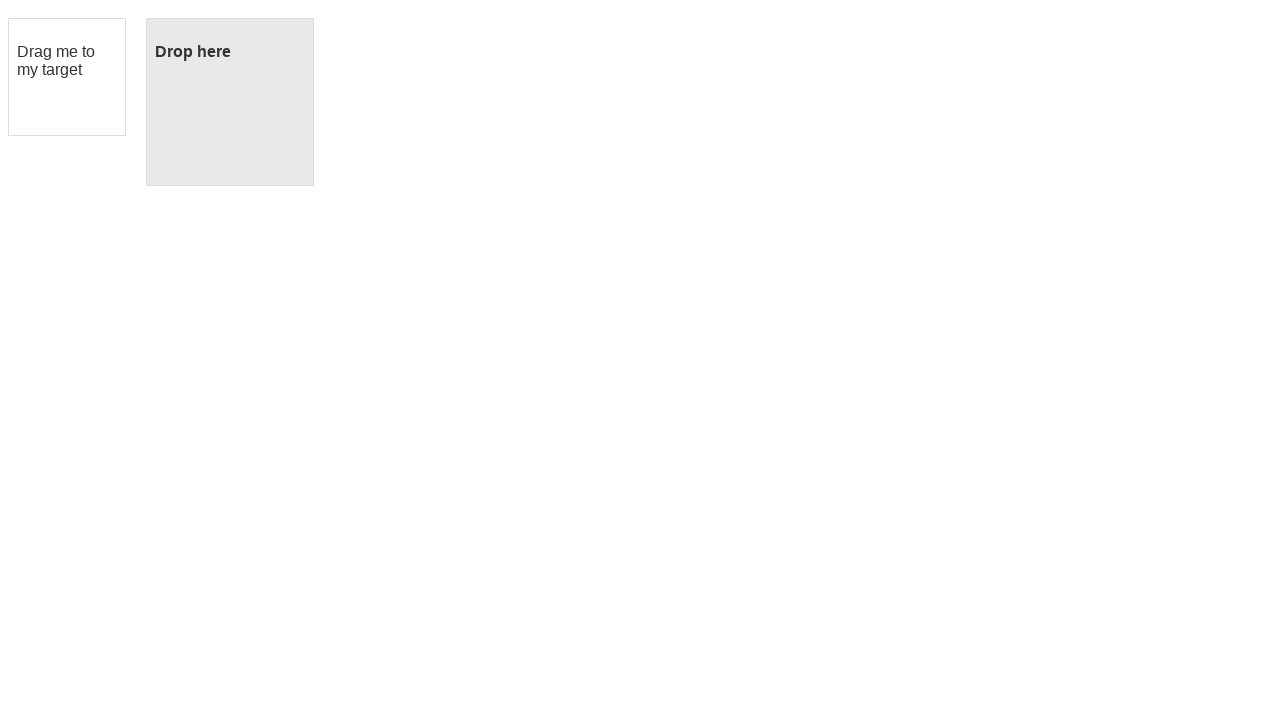

Dragged element onto target area at (230, 102)
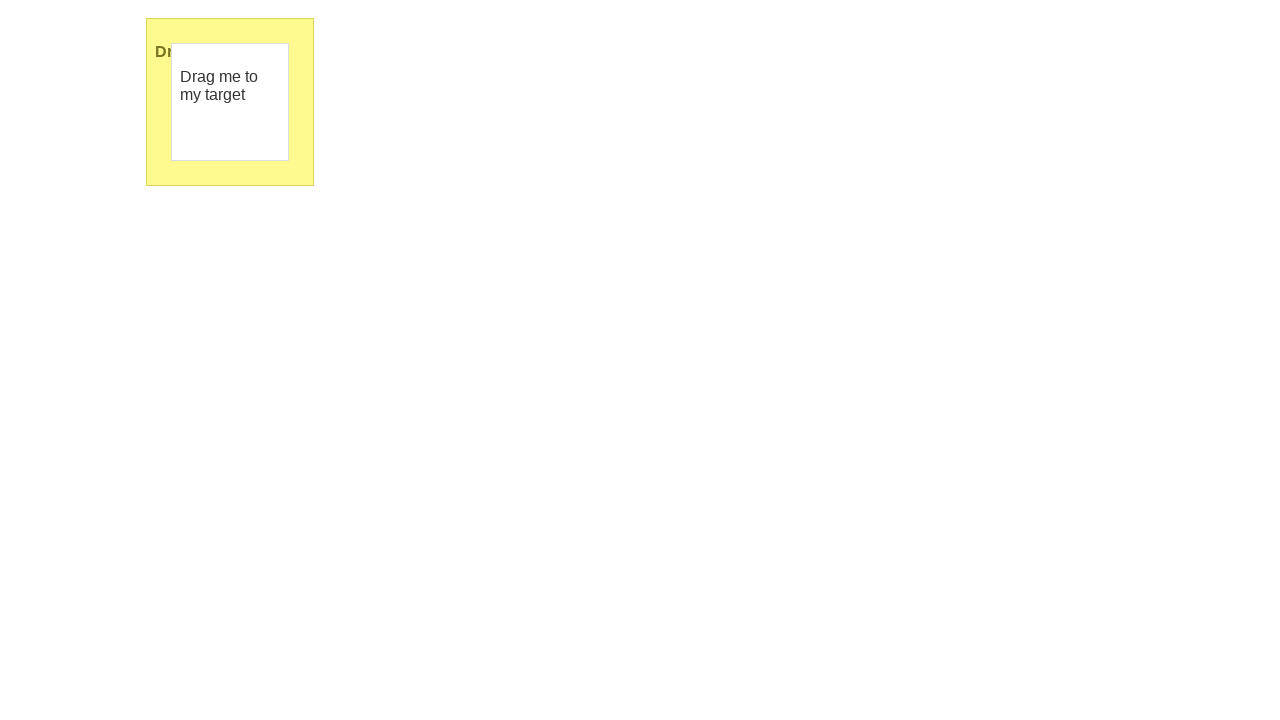

Verified drop was successful - 'Dropped!' text appeared
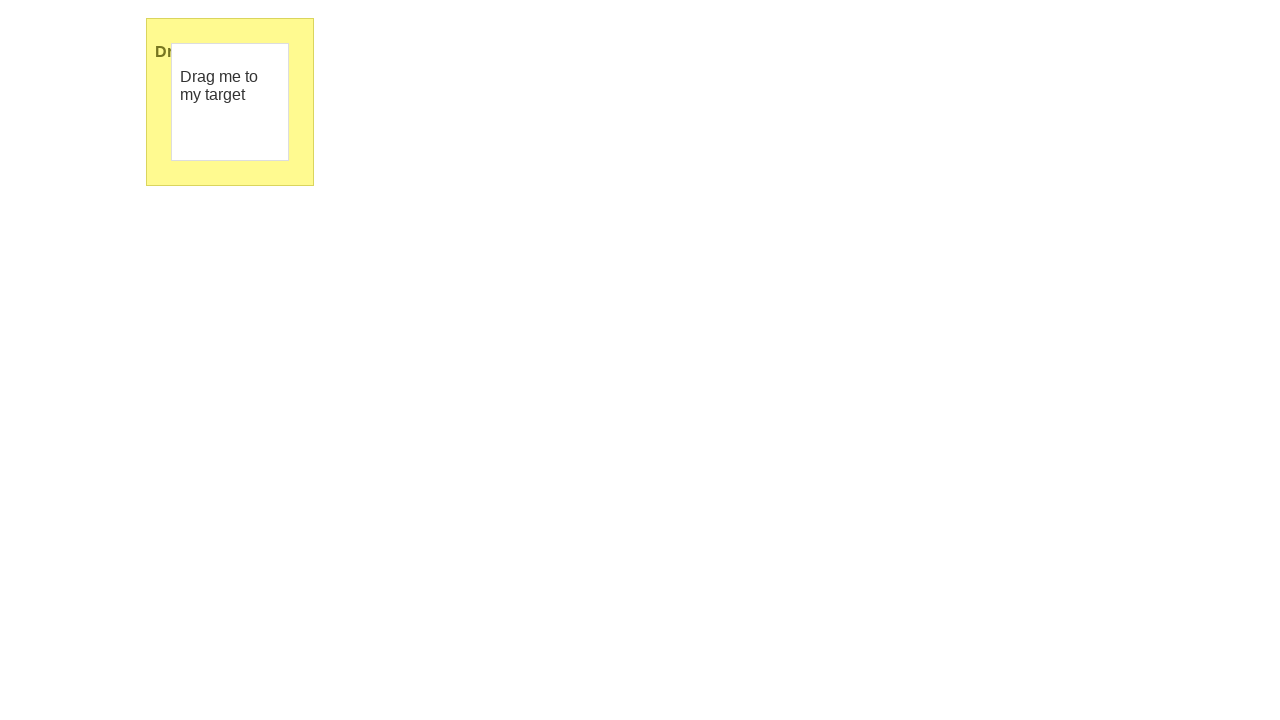

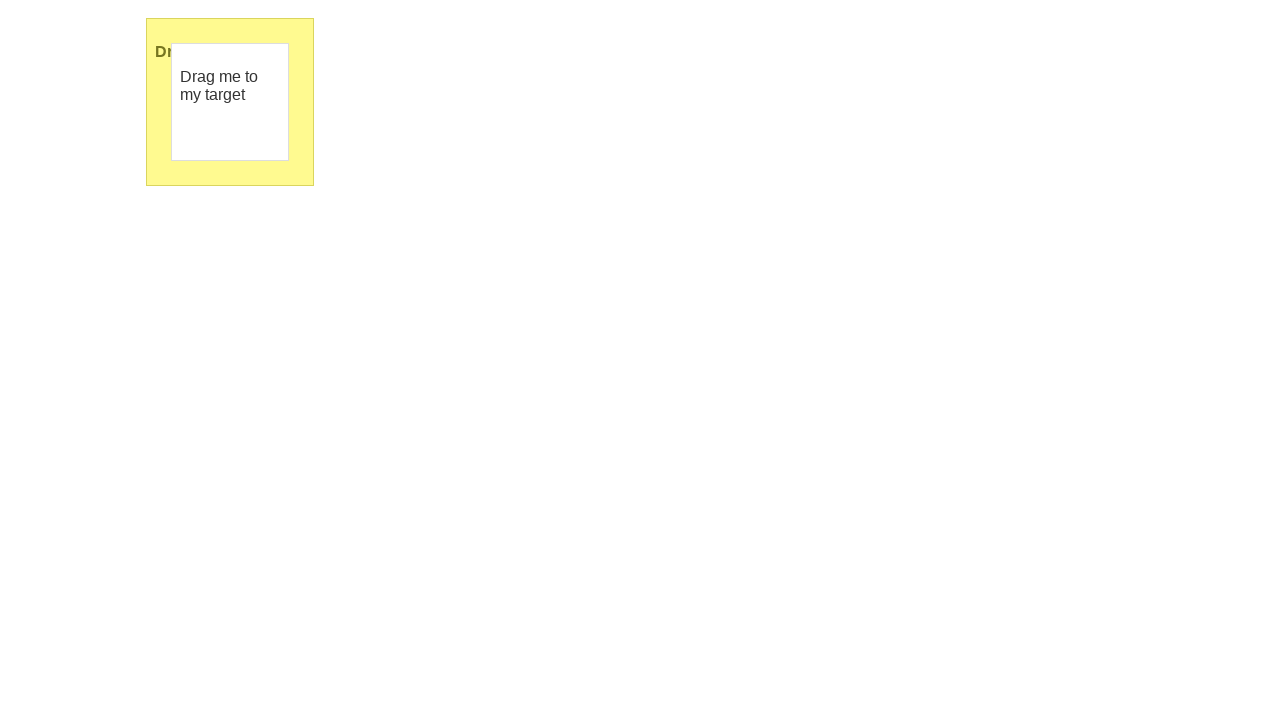